Navigates to TutorialsPoint homepage and performs scrolling actions to scroll down the page twice

Starting URL: https://www.tutorialspoint.com/index.htm

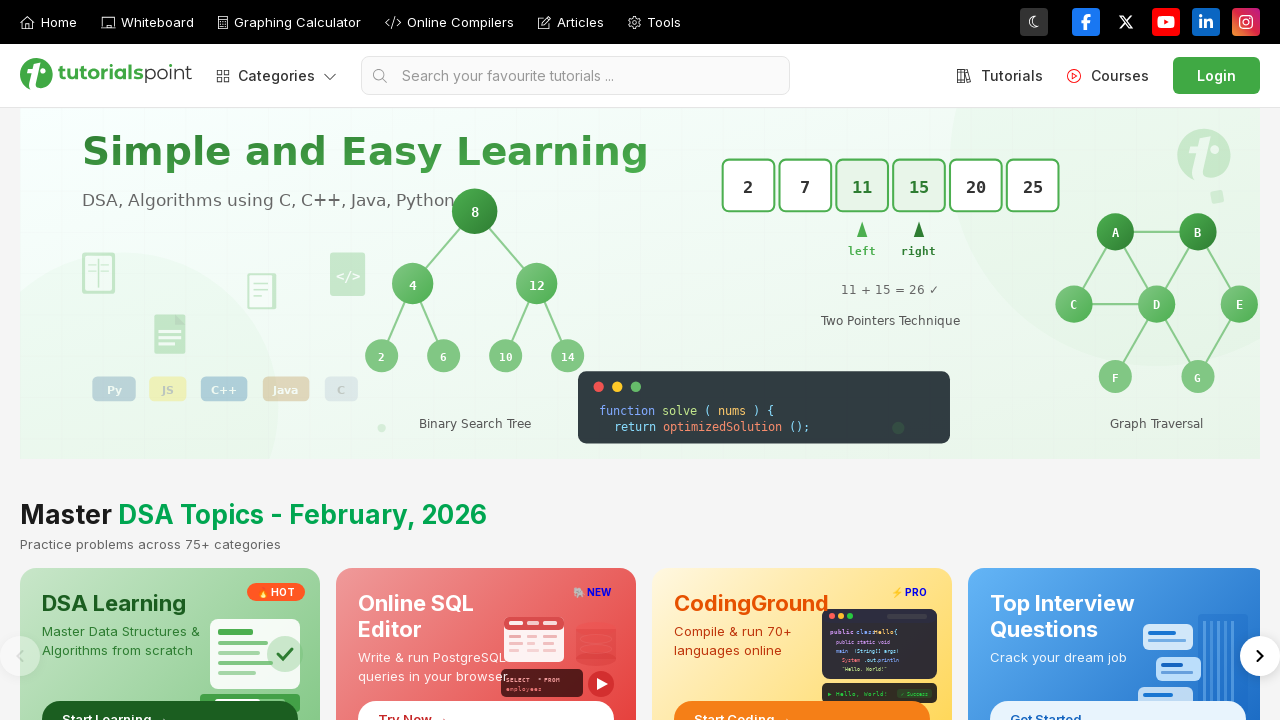

Navigated to TutorialsPoint homepage
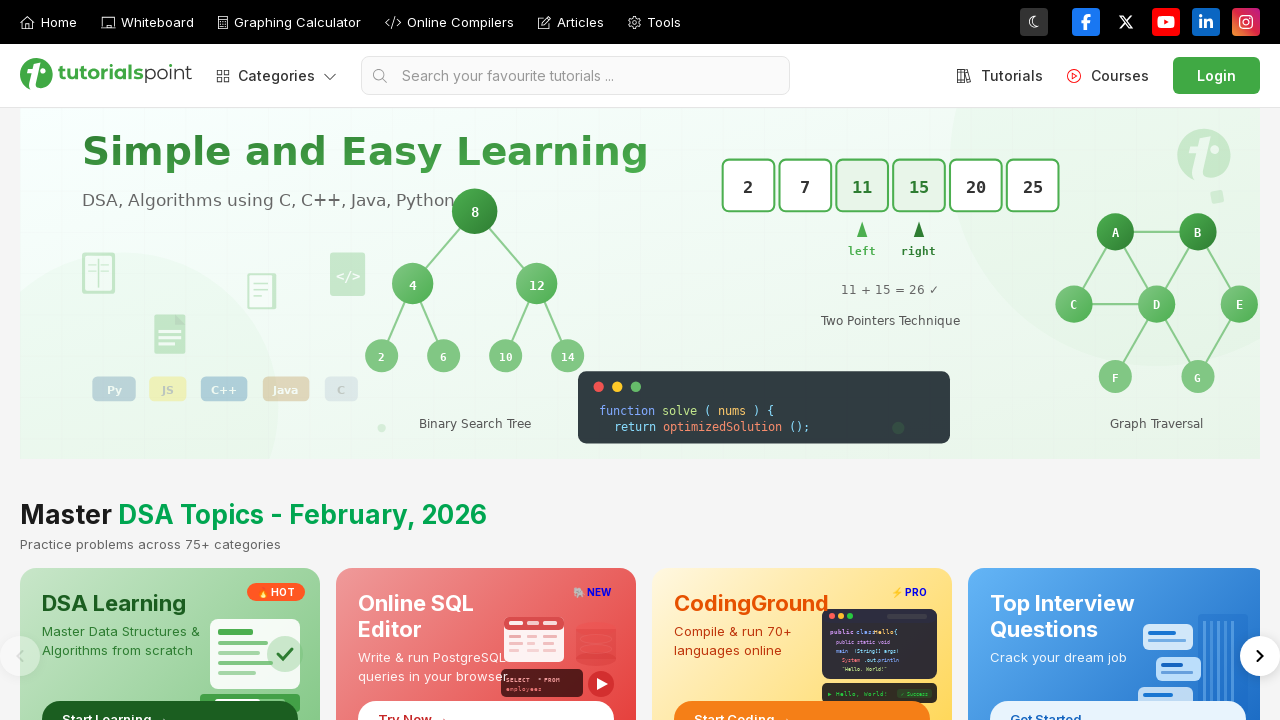

Scrolled down the page to 300px
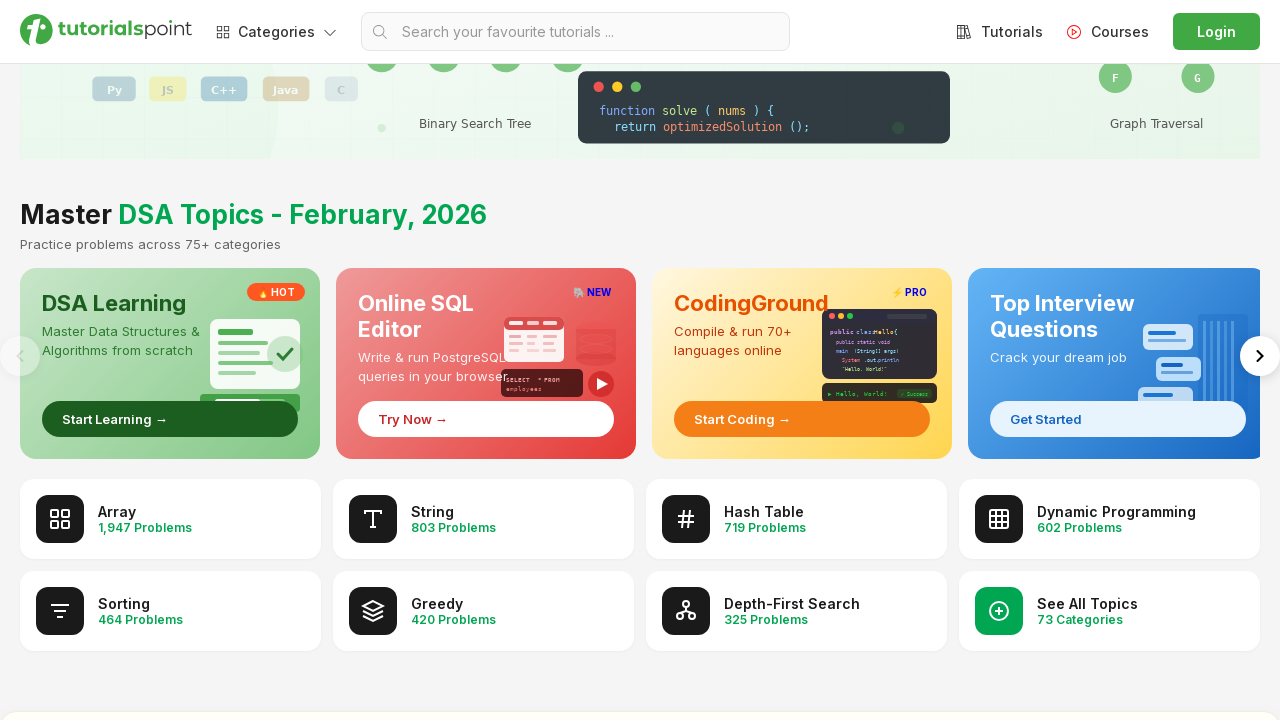

Scrolled down the page further to 600px
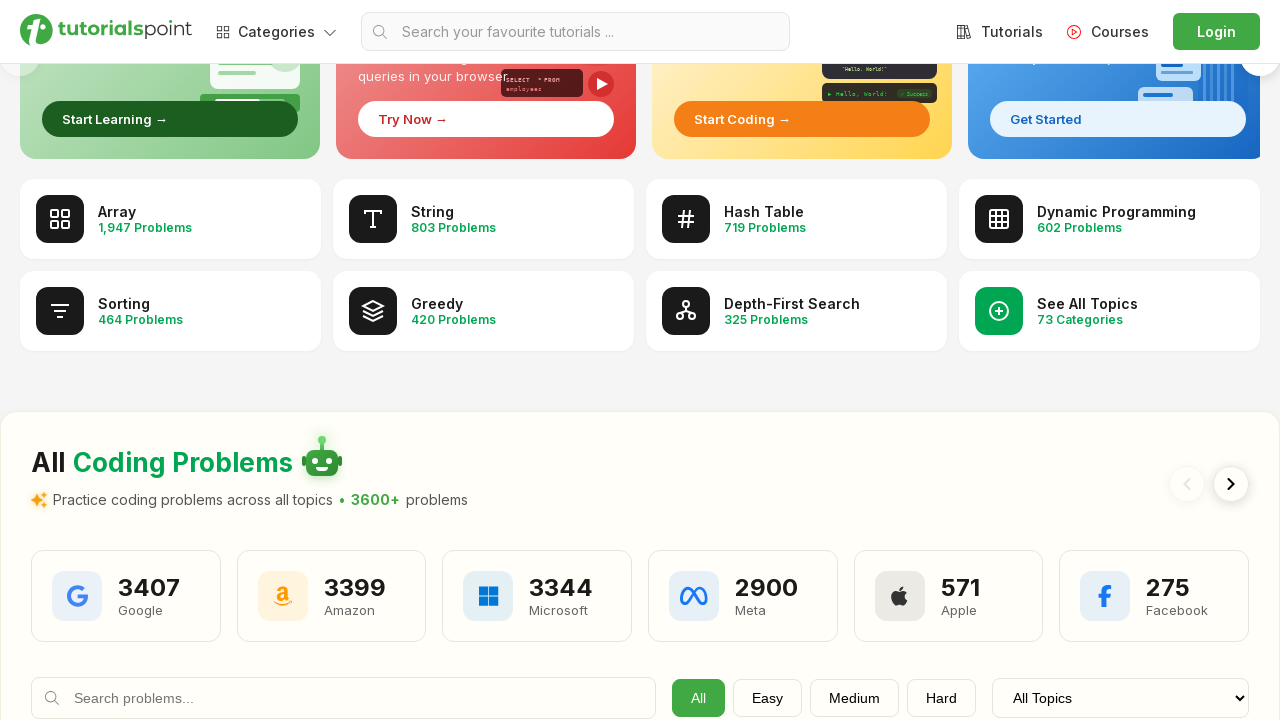

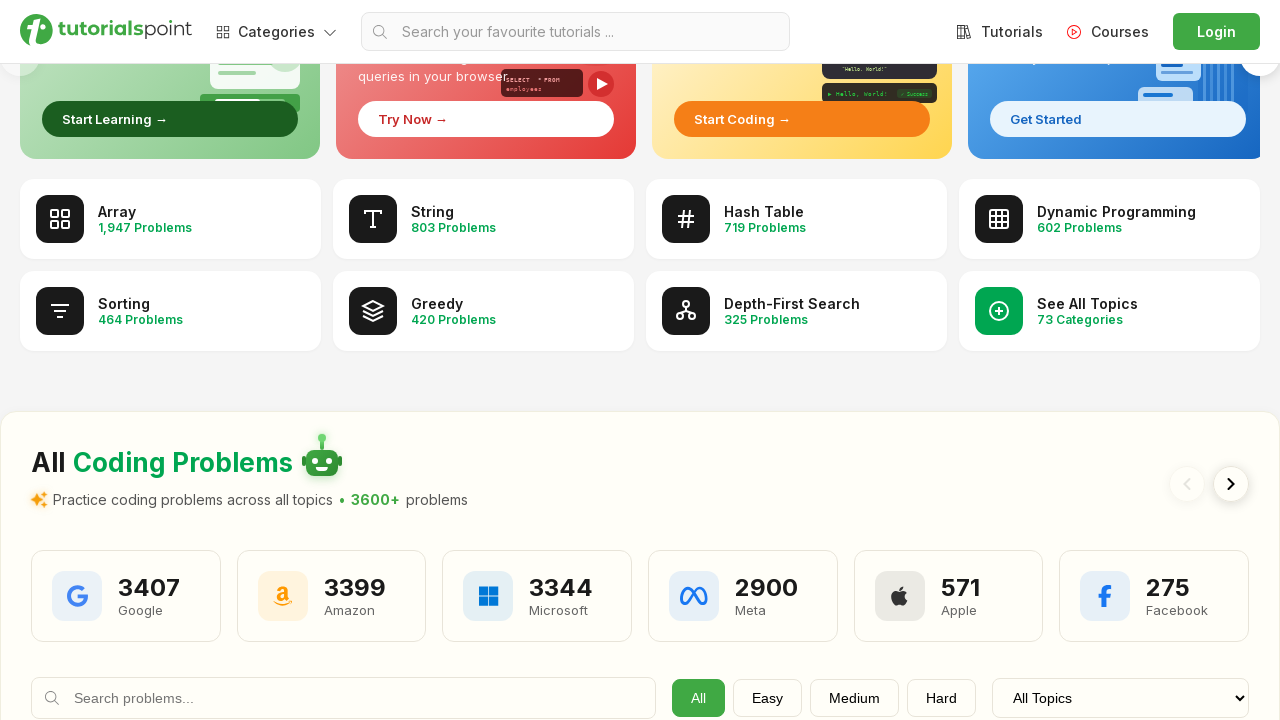